Tests context menu functionality by navigating to the context menu page, right-clicking on an element to trigger a context menu, verifying the alert message, and accepting the alert

Starting URL: http://the-internet.herokuapp.com/

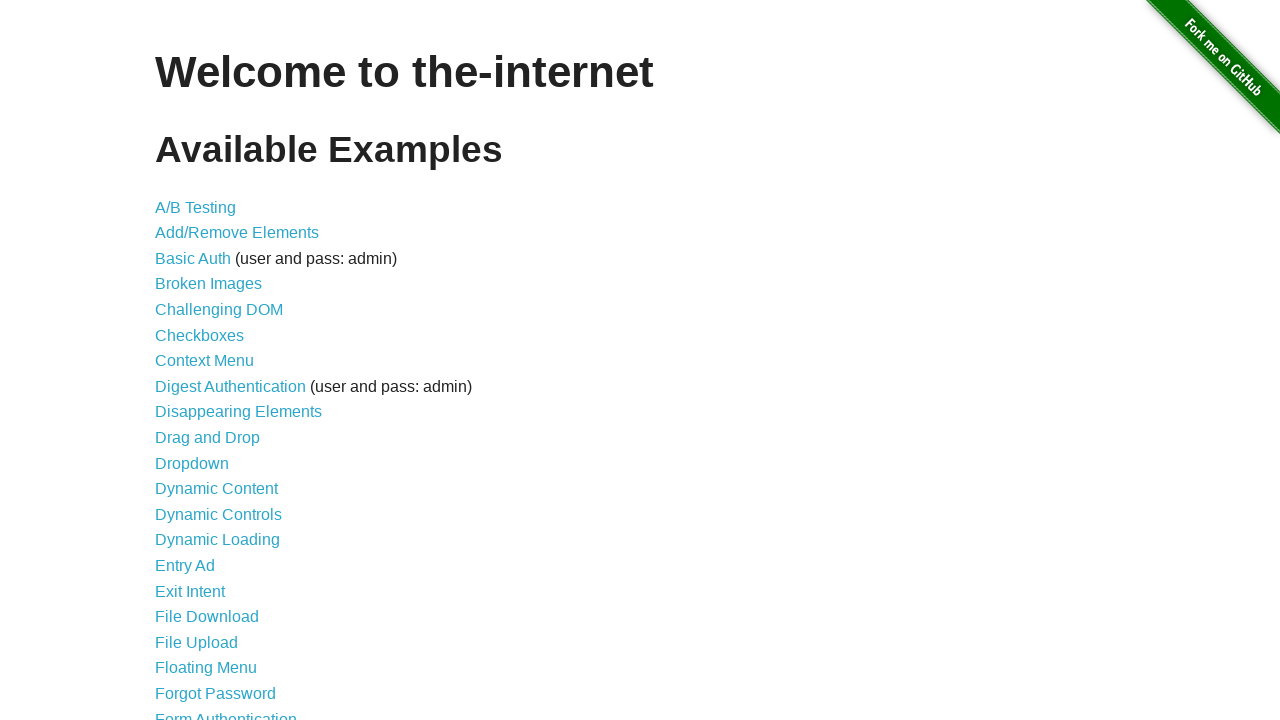

Clicked link to navigate to context menu page at (204, 361) on xpath=//ul/li/a[@href='/context_menu']
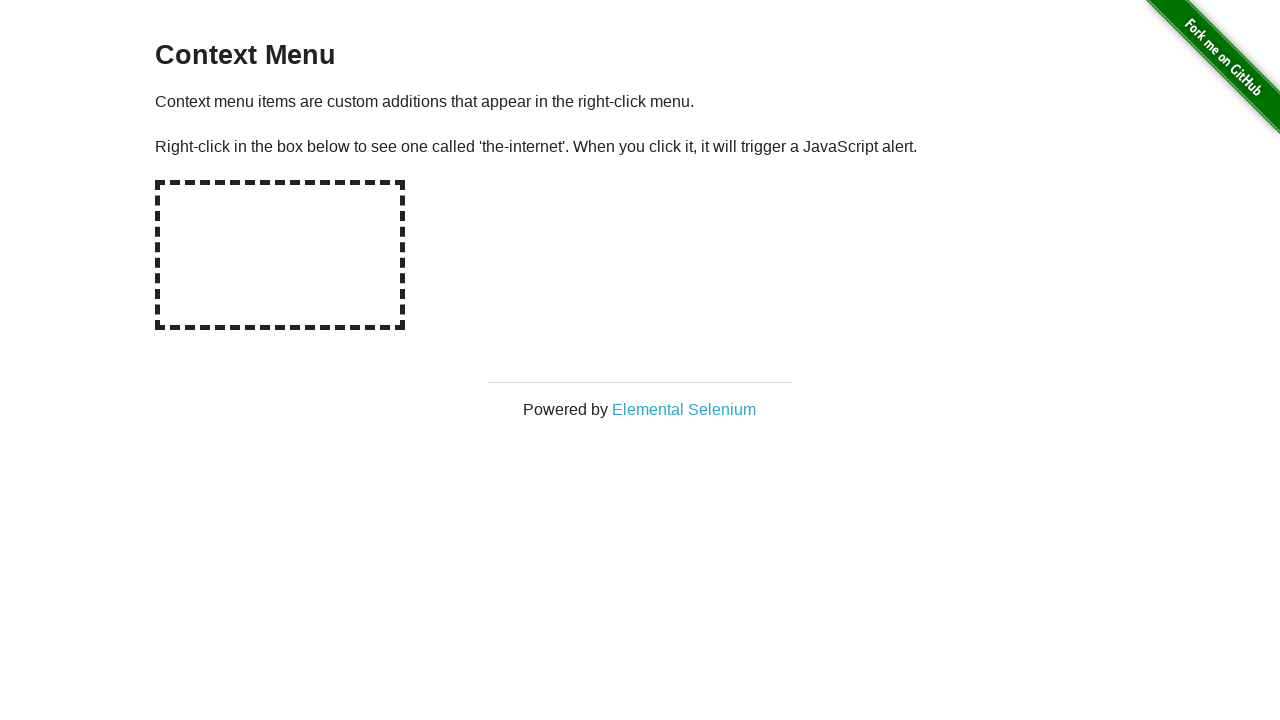

Verified context menu page header is 'Context Menu'
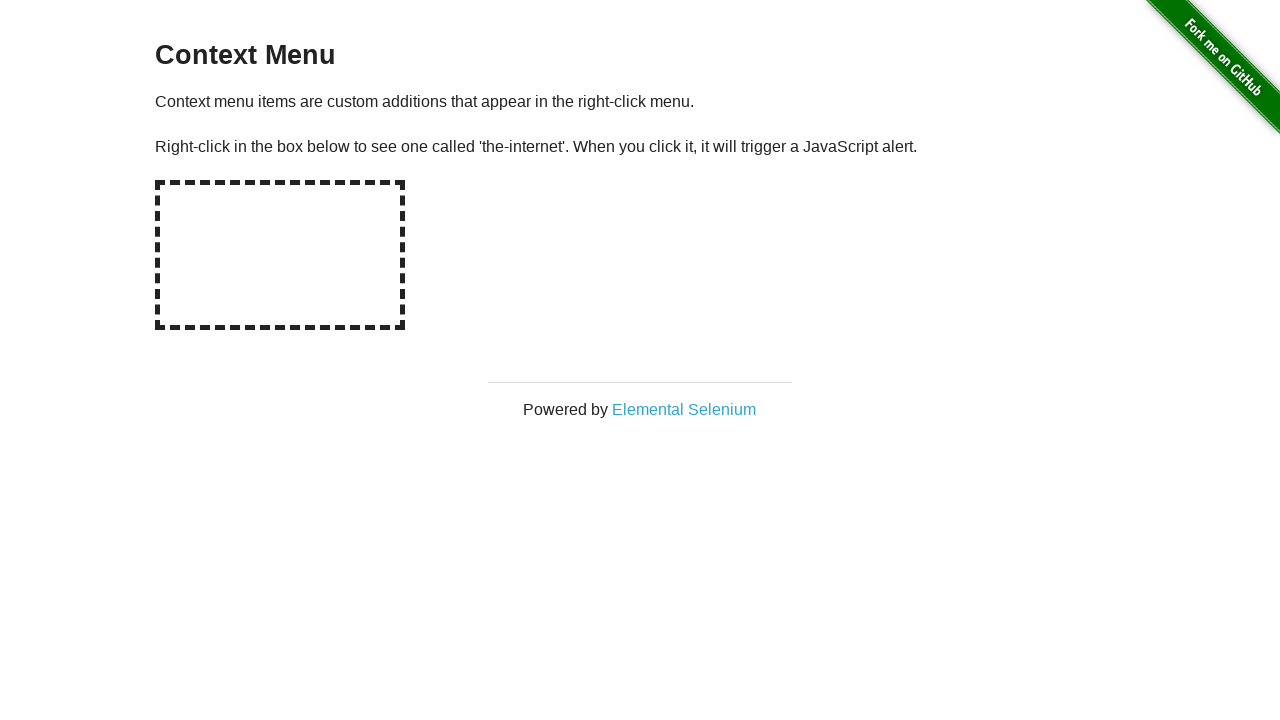

Right-clicked on the hot spot element to trigger context menu at (280, 255) on xpath=//div[@id='content']/div/div
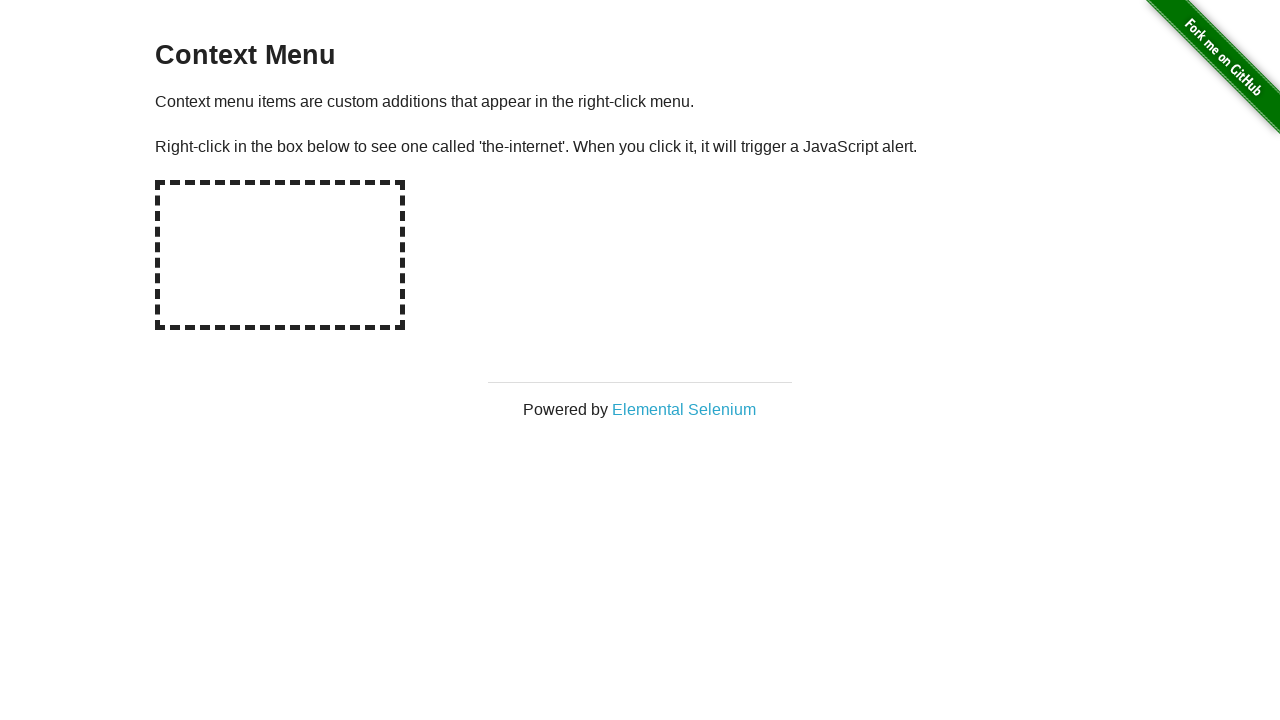

Set up dialog handler to accept alert
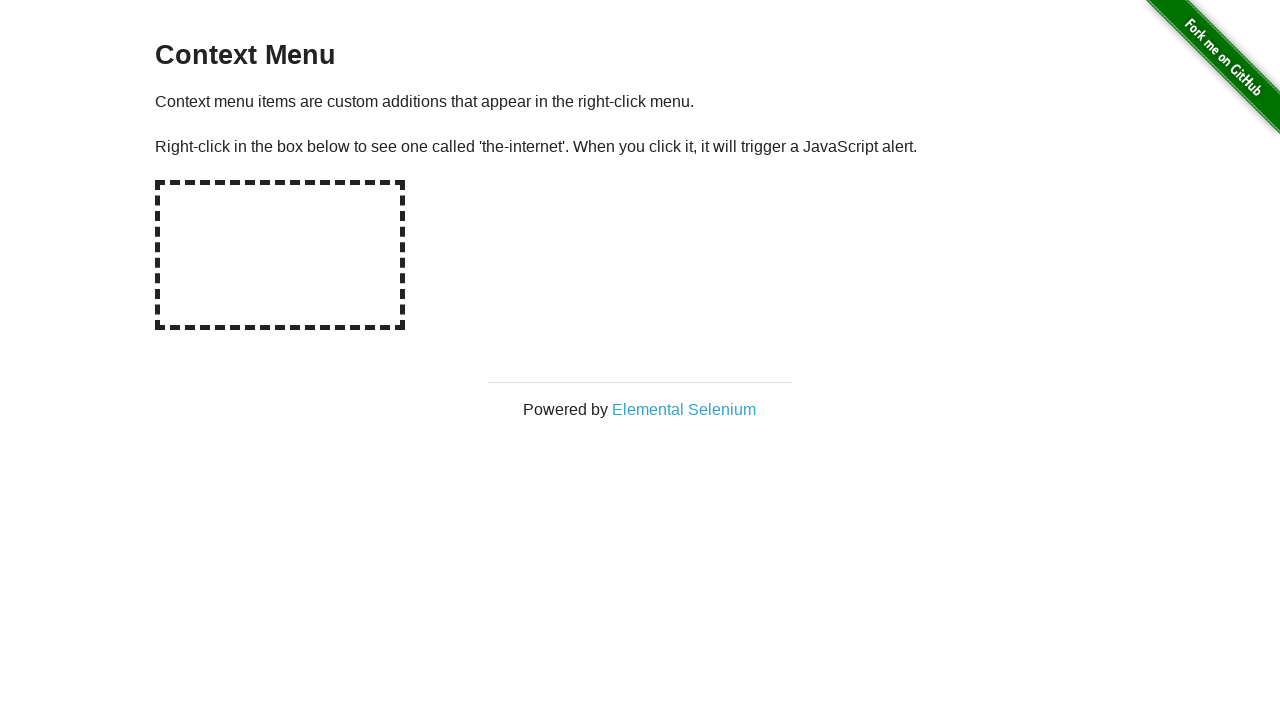

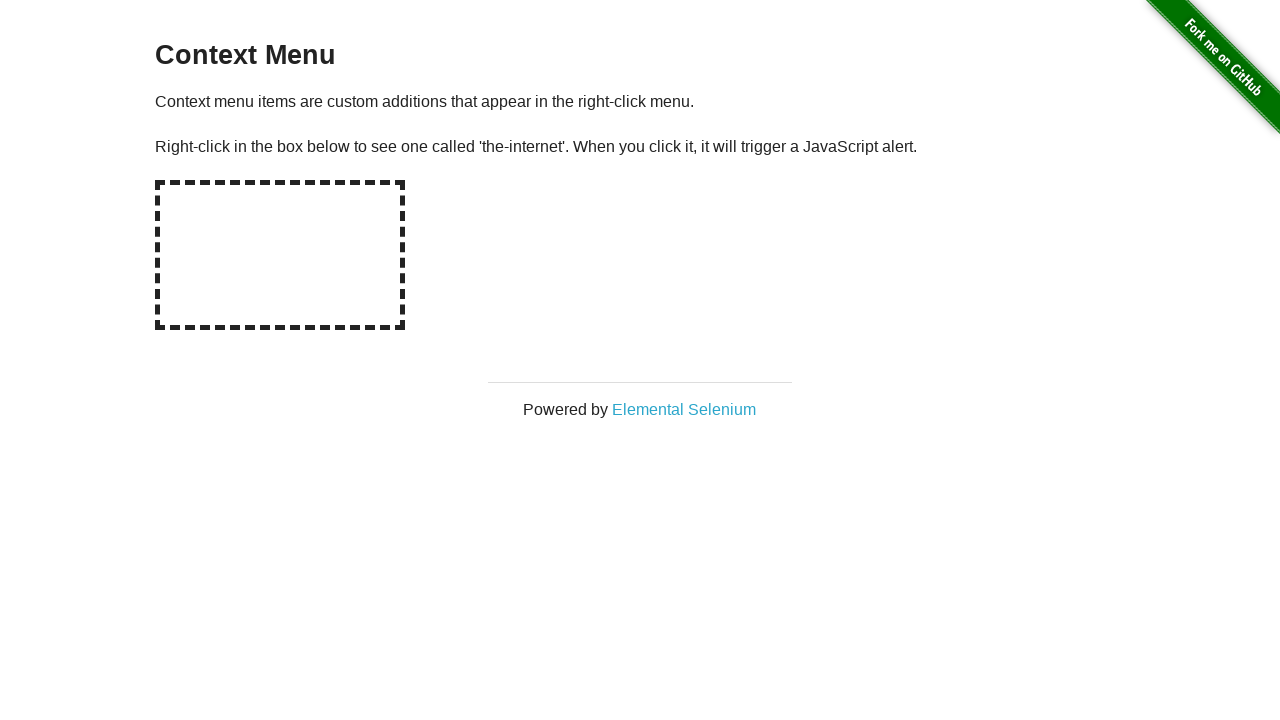